Fills out a form on a test automation practice website by entering name and email fields

Starting URL: https://testautomationpractice.blogspot.com/

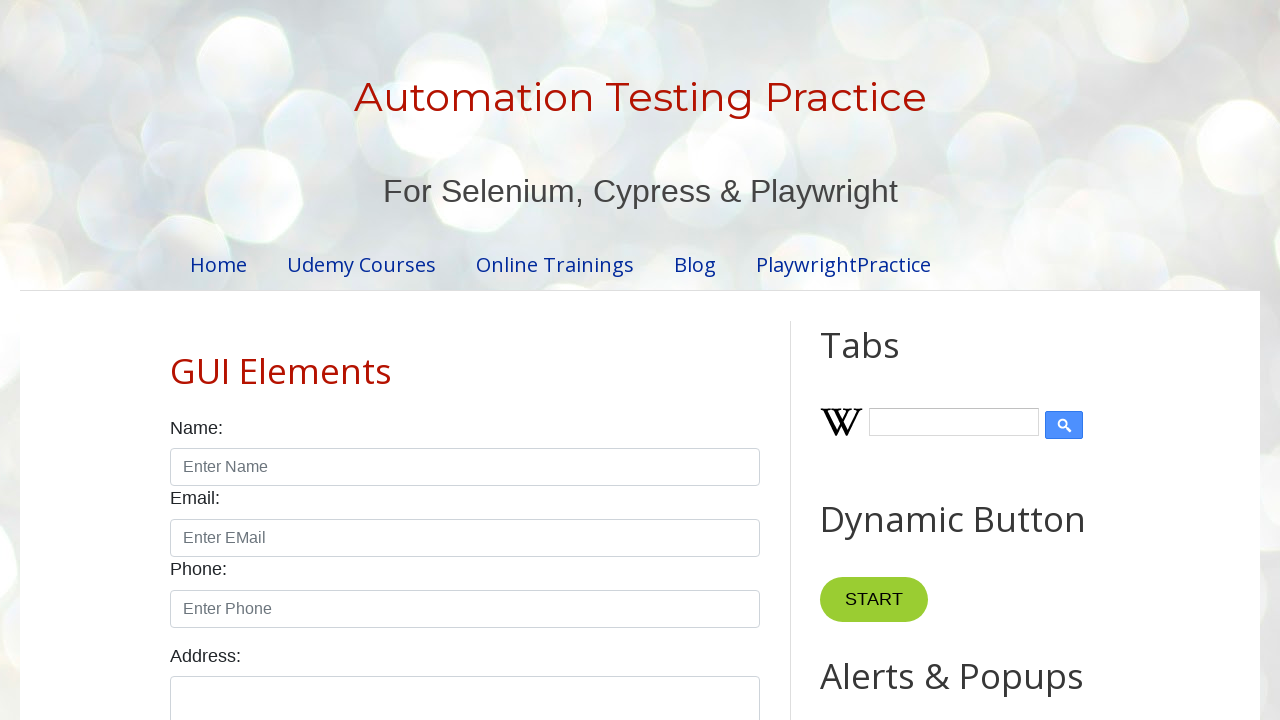

Filled name field with 'aravind' on #name
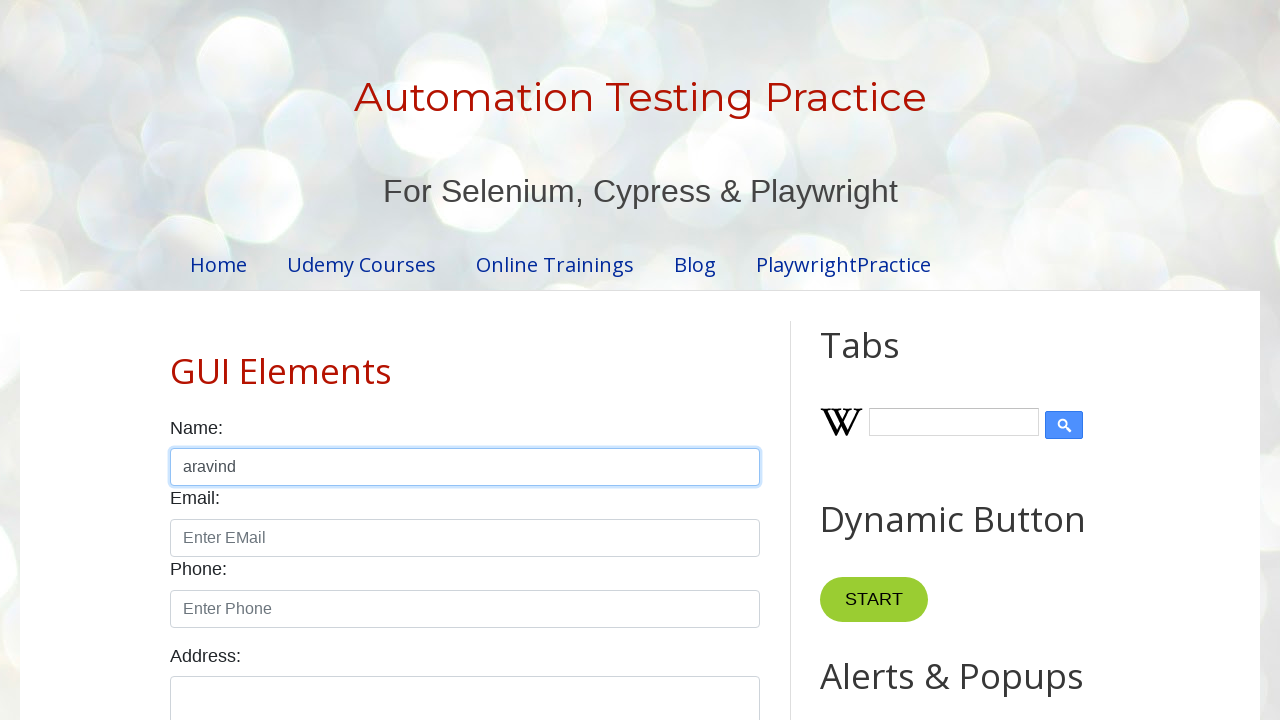

Filled email field with 'test.user@example.com' on #email
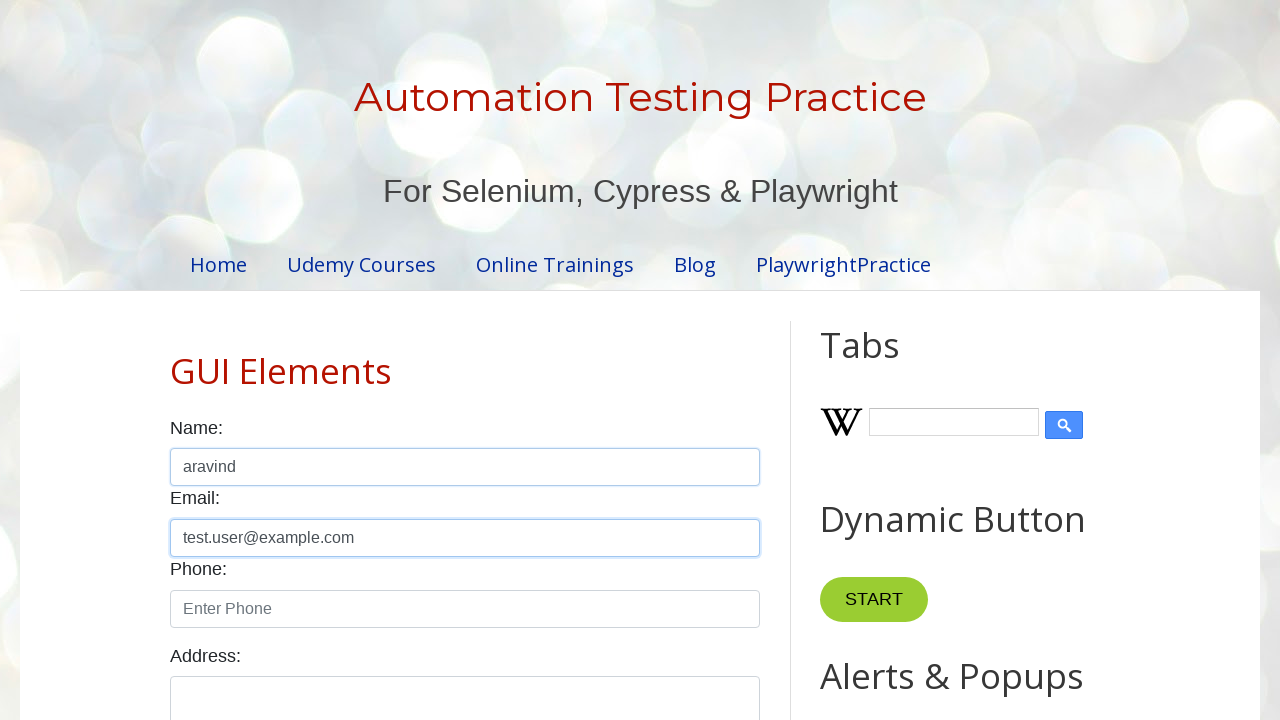

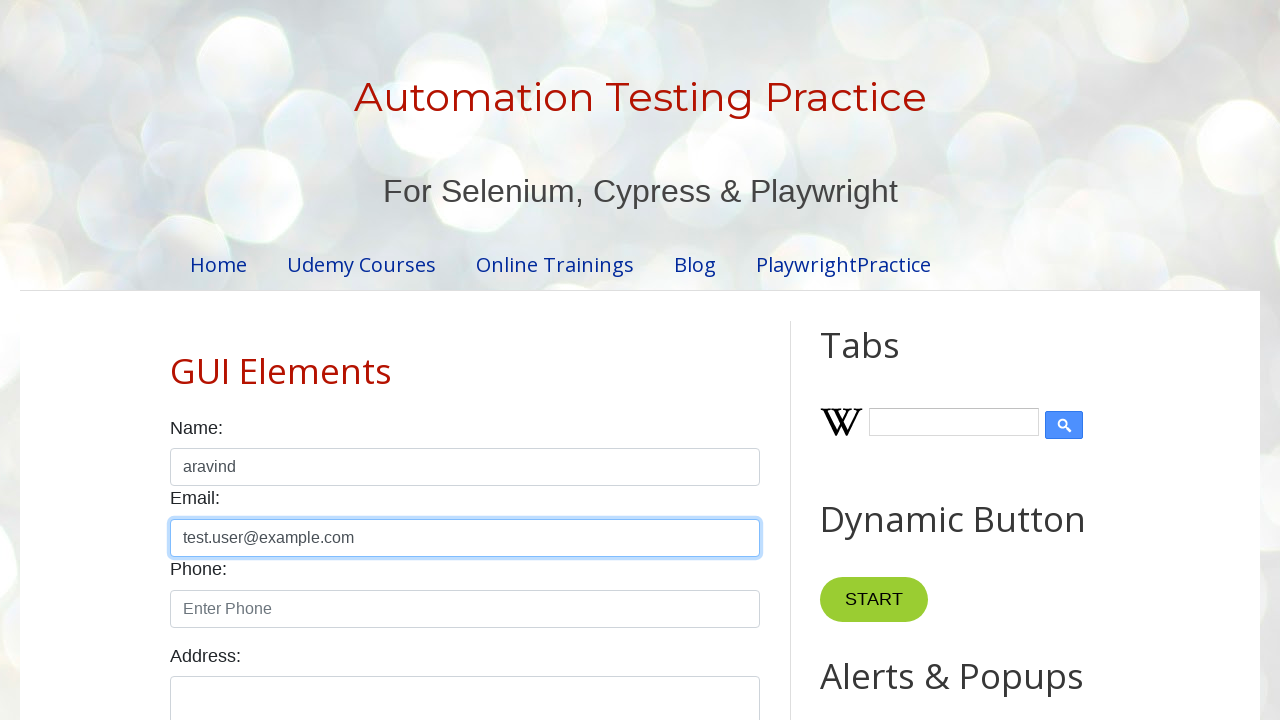